Tests user registration form by filling in all required fields (first name, last name, email, telephone, password) and submitting the form

Starting URL: https://naveenautomationlabs.com/opencart/index.php?route=account/register

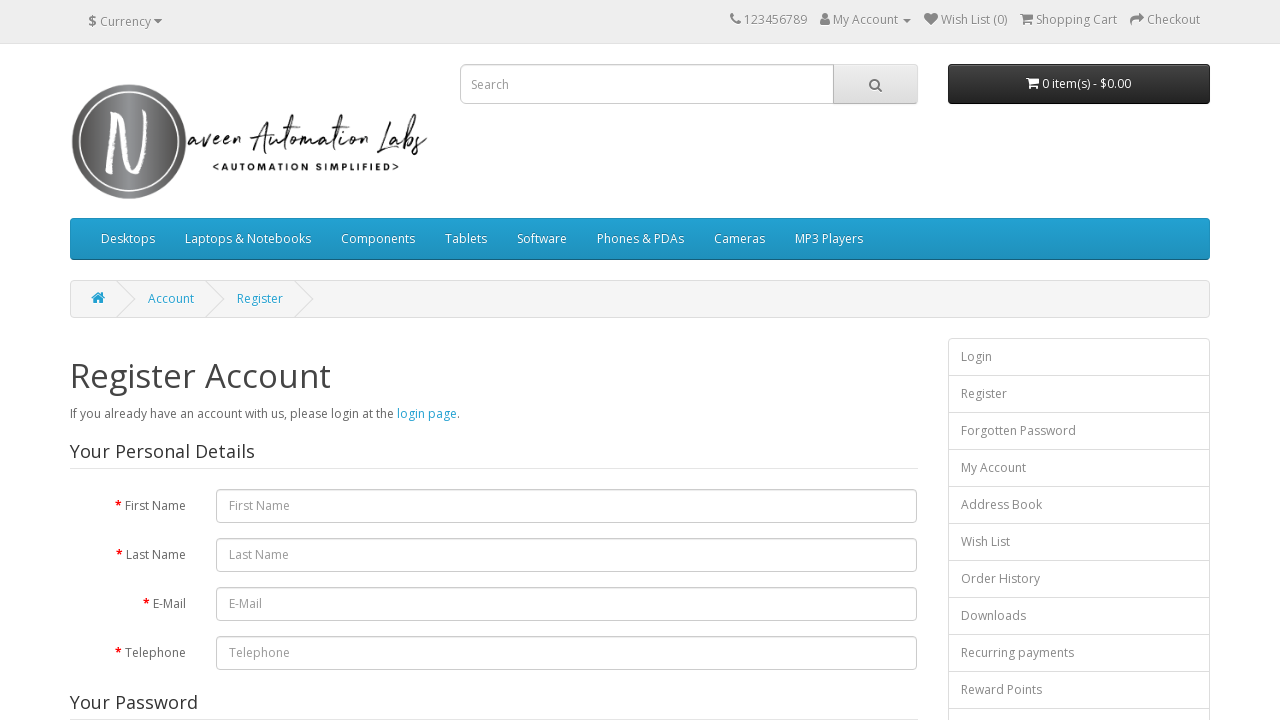

Filled first name field with 'John' on //*[@id='input-firstname']
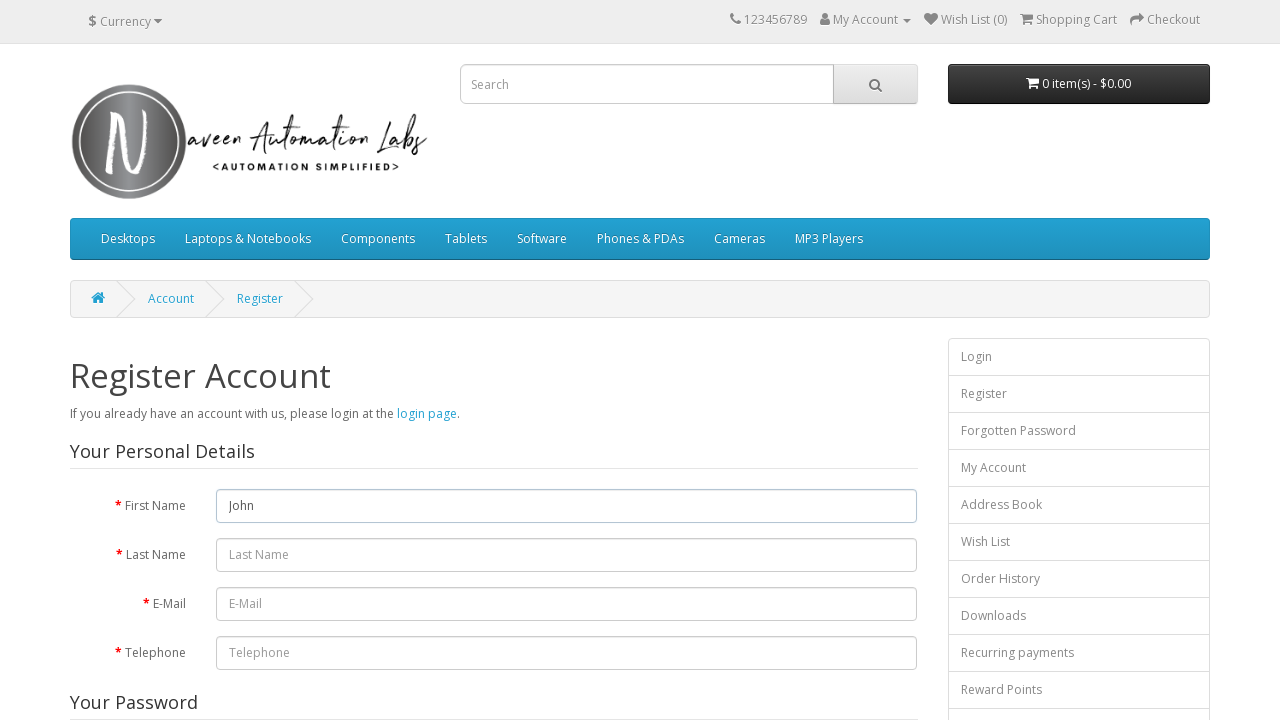

Filled last name field with 'Smith' on //*[@id='input-lastname']
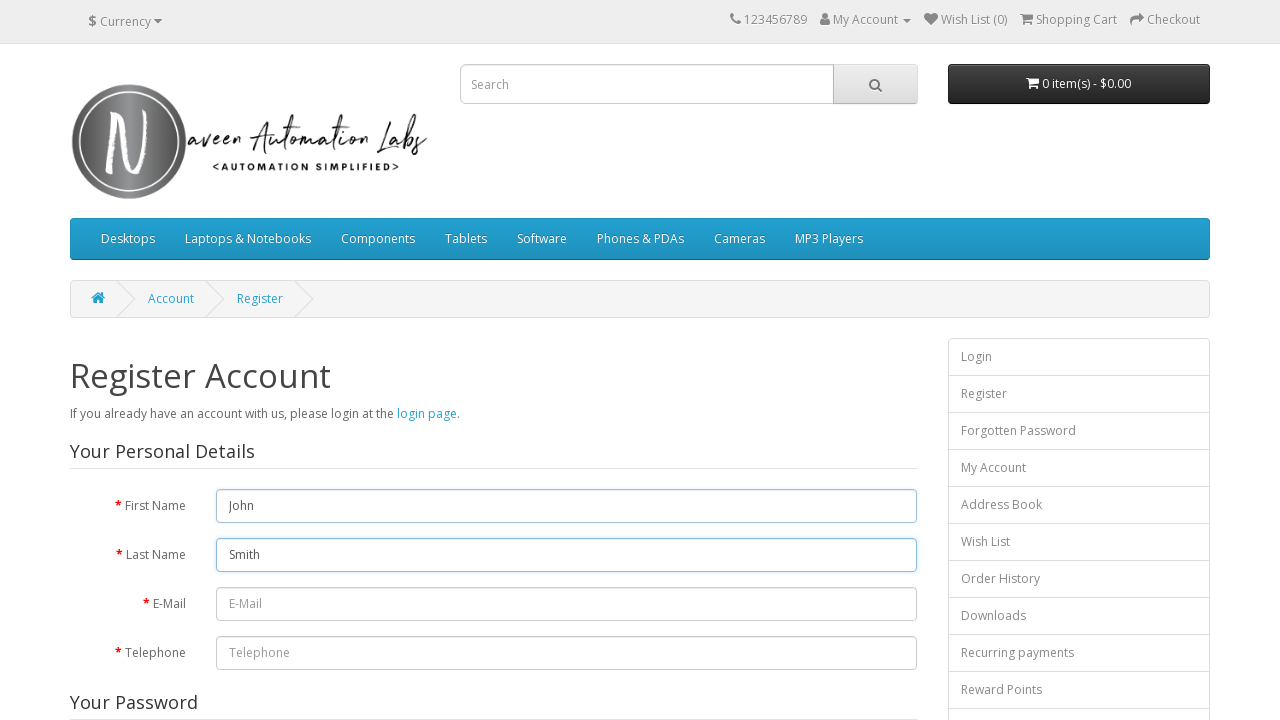

Filled email field with 'testuser837@example.com' on //*[@id='input-email']
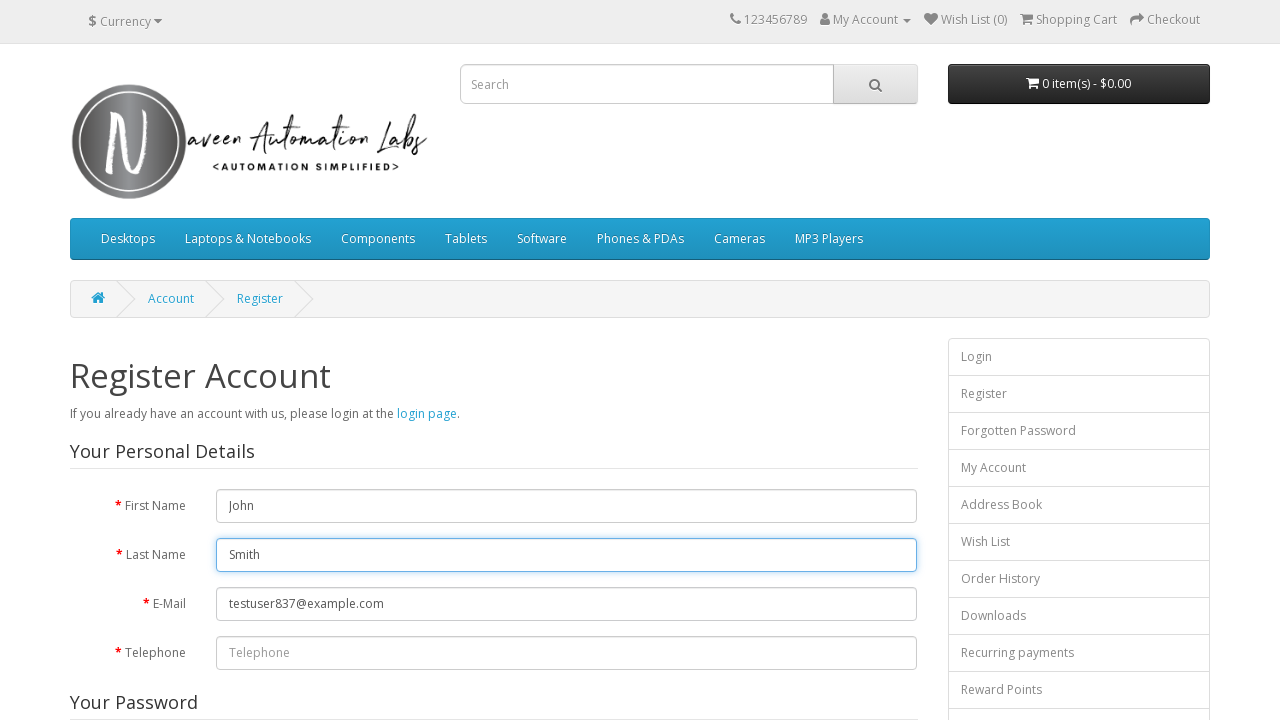

Filled telephone field with '5551234567' on //*[@id='input-telephone']
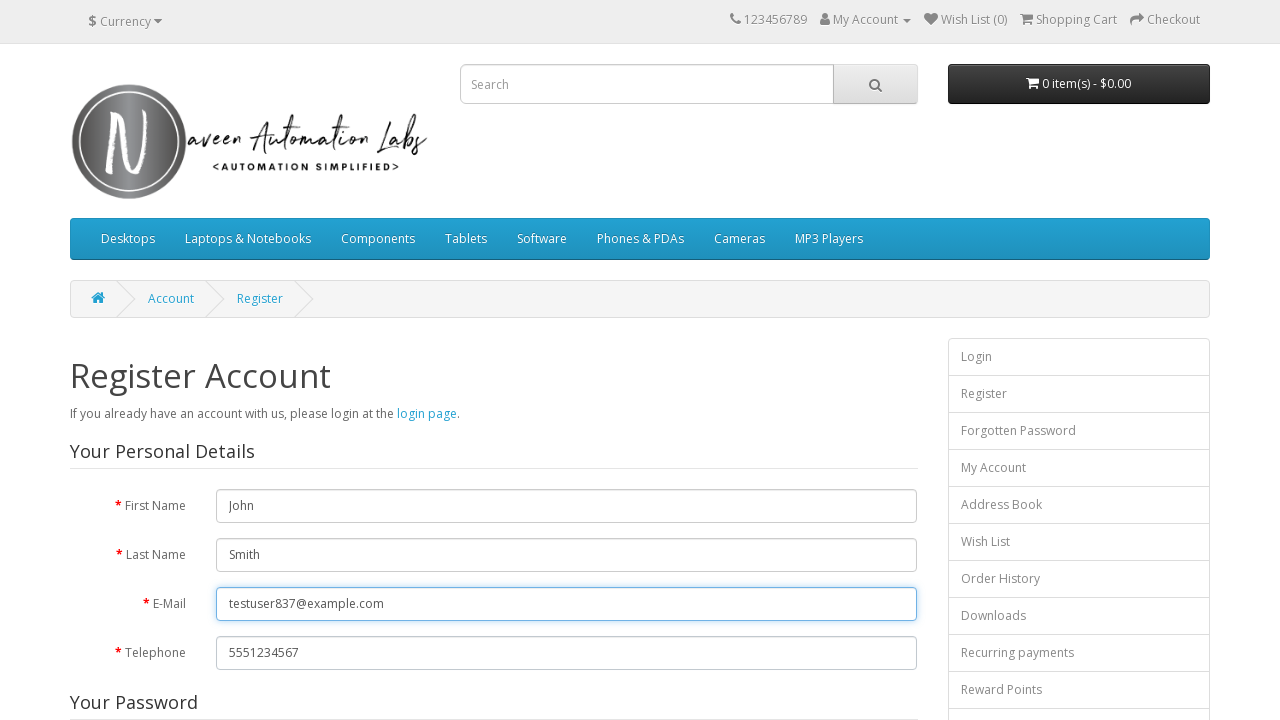

Filled password field with 'TestPass123!' on //*[@id='input-password']
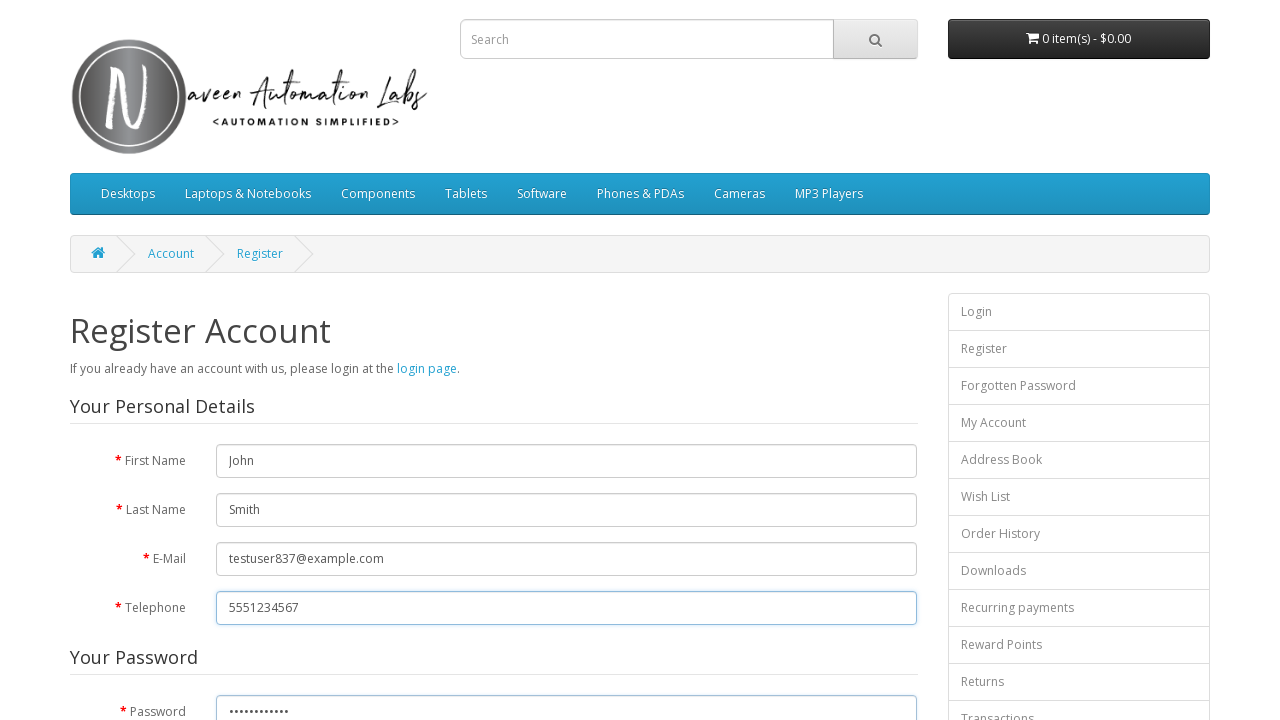

Filled confirm password field with 'TestPass123!' on //*[@id='input-confirm']
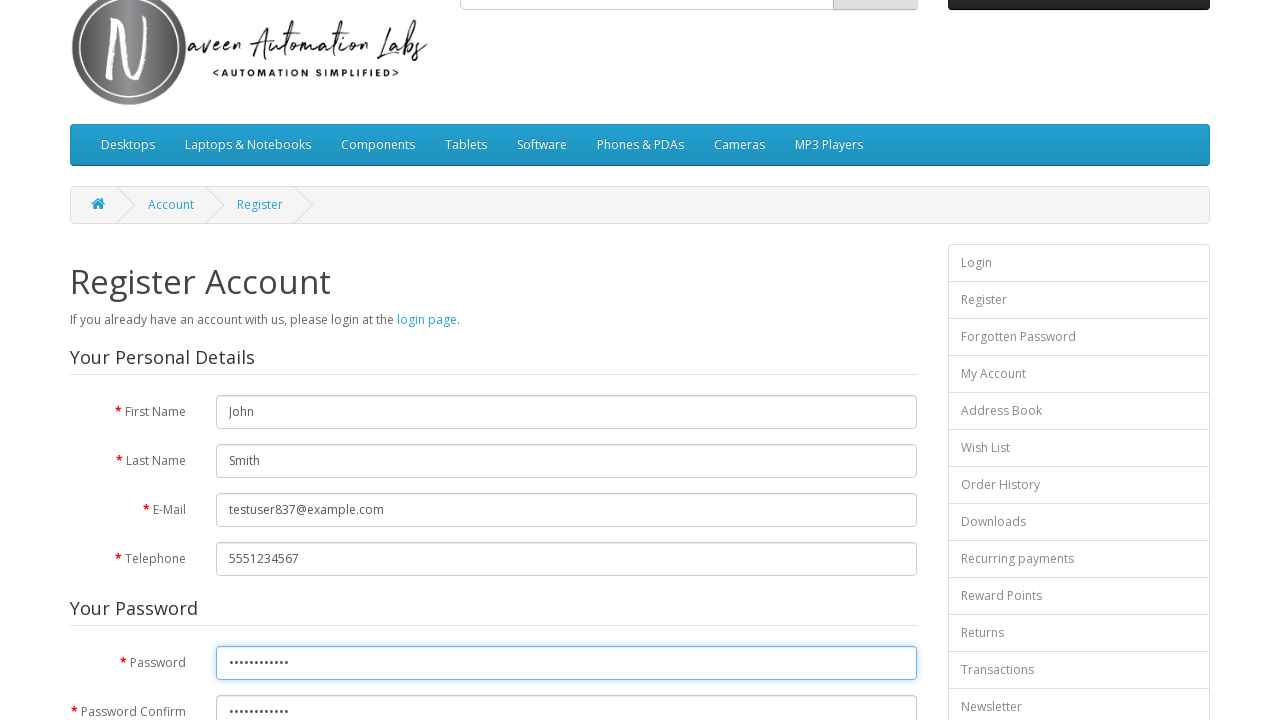

Checked privacy policy agreement checkbox at (825, 424) on xpath=//input[@name='agree']
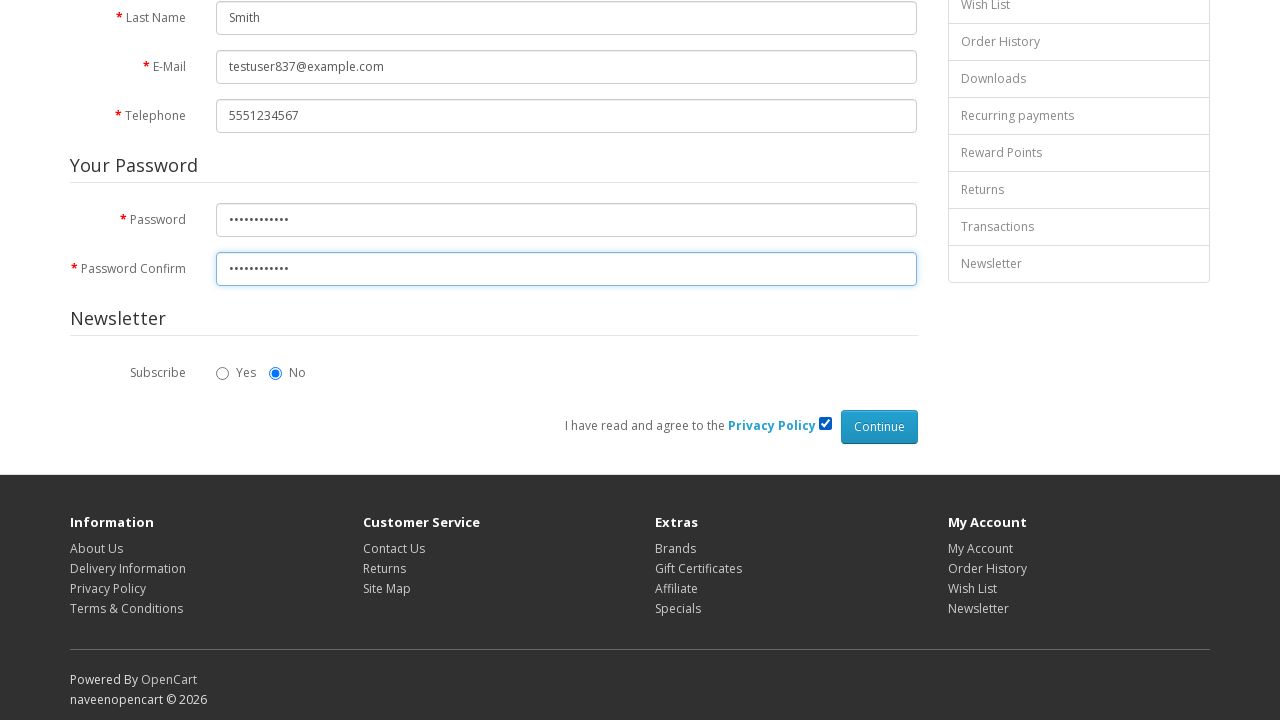

Clicked submit button to register user at (879, 427) on xpath=//input[@type='submit']
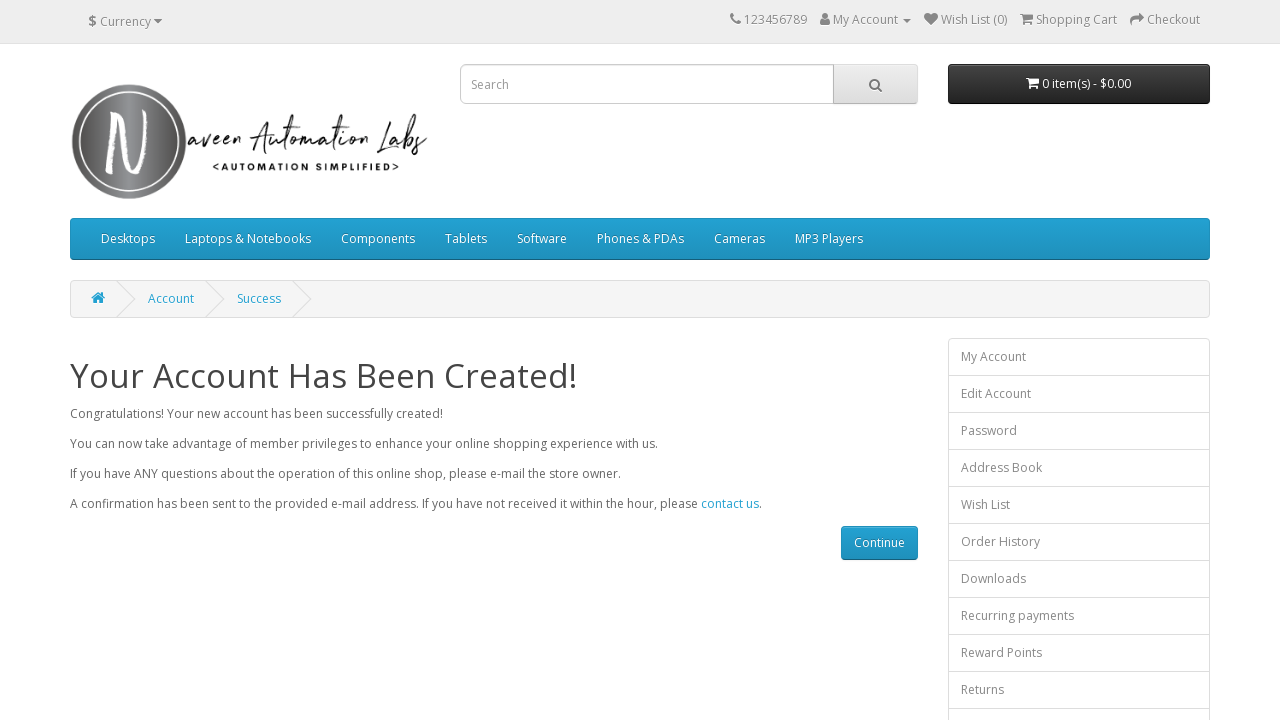

Account page loaded successfully
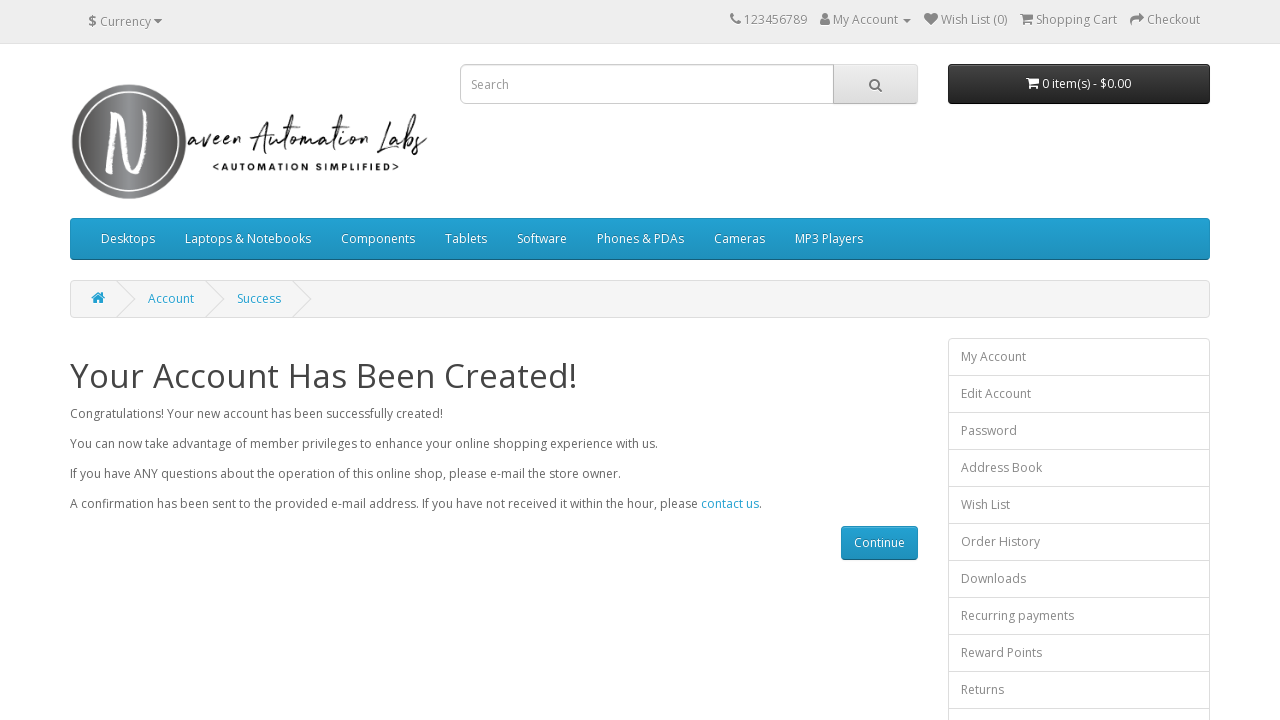

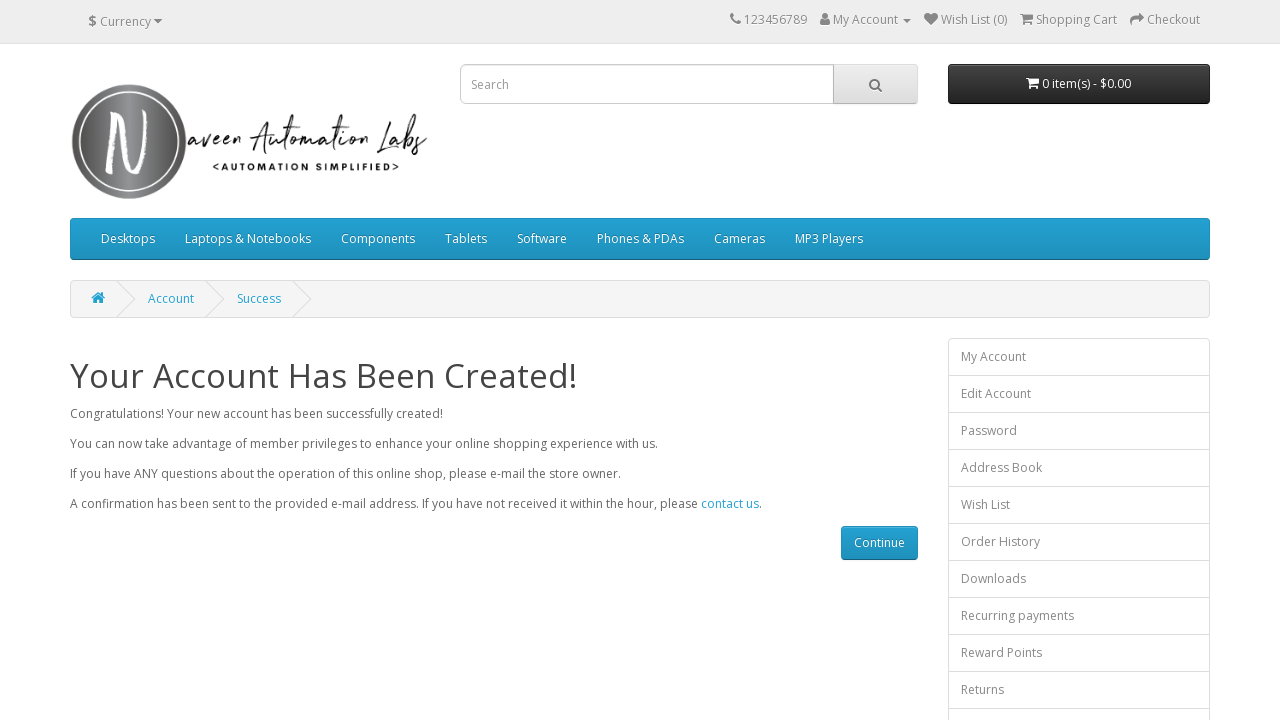